Tests interaction with dropdown elements and shadow DOM components on a test automation practice site, including clicking dropdowns, accessing shadow DOM elements, and navigating links

Starting URL: https://testautomationpractice.blogspot.com/

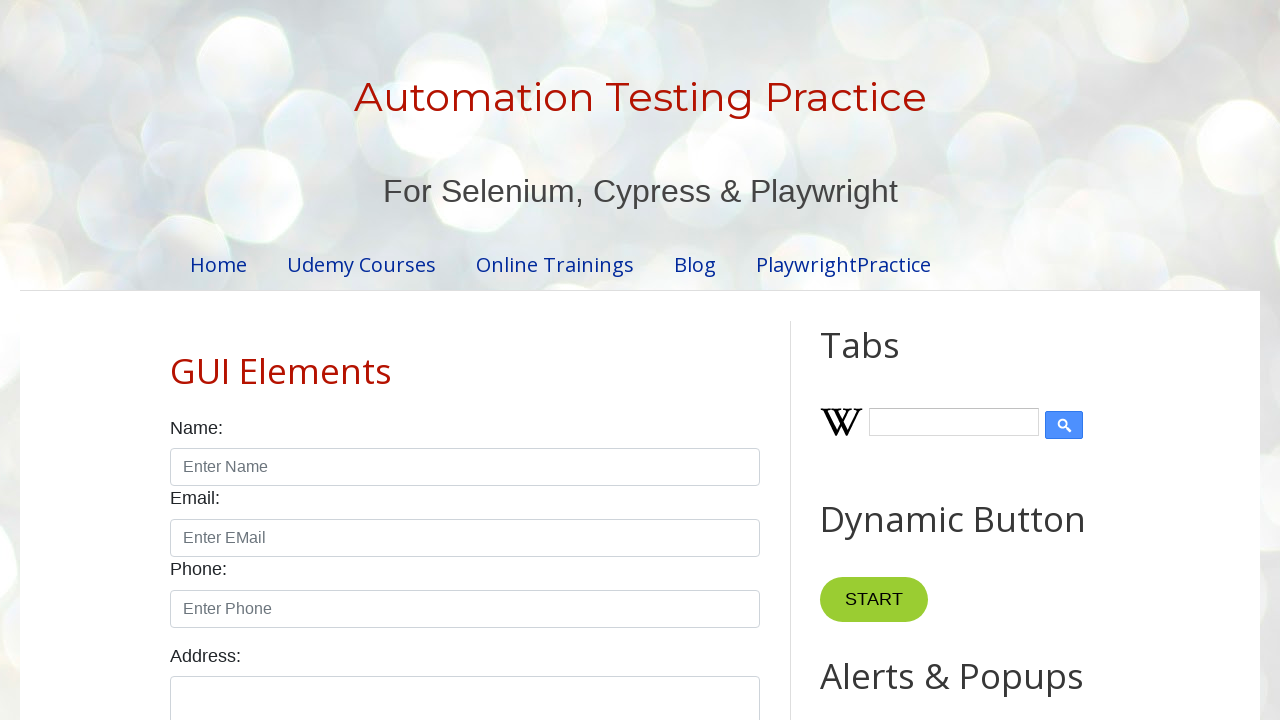

Clicked combo box to open dropdown at (920, 360) on #comboBox
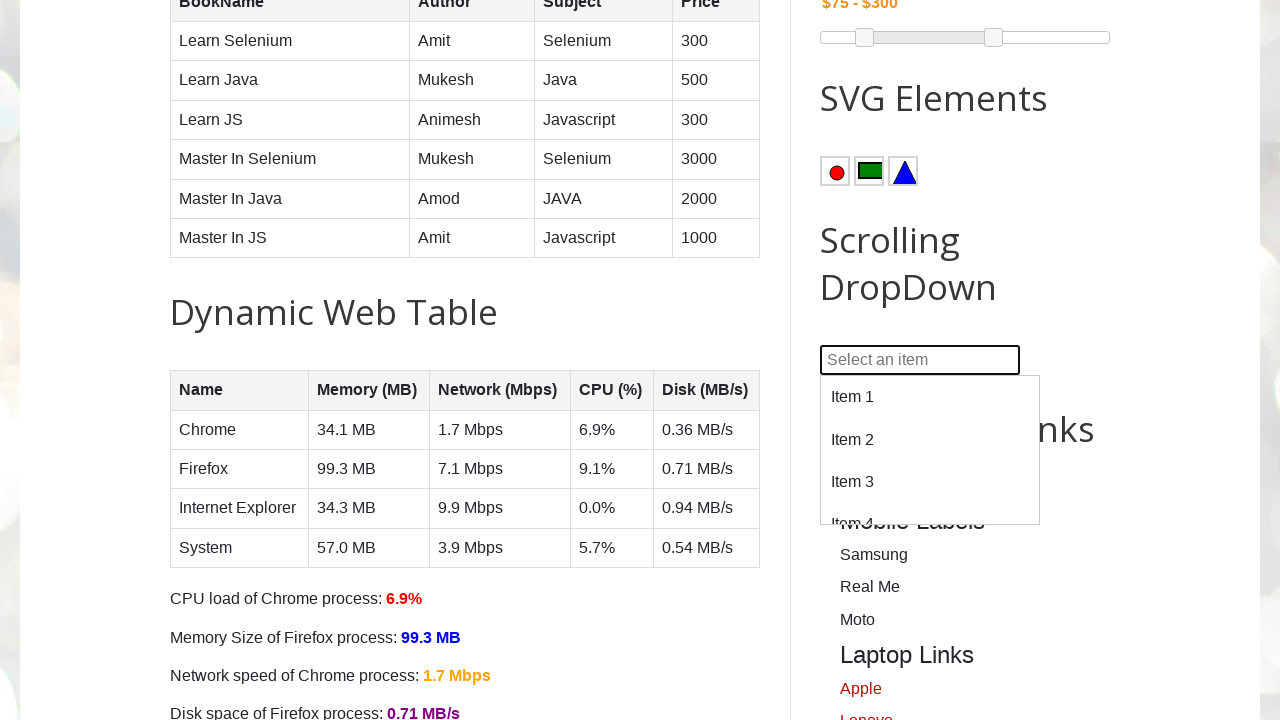

Dropdown became visible
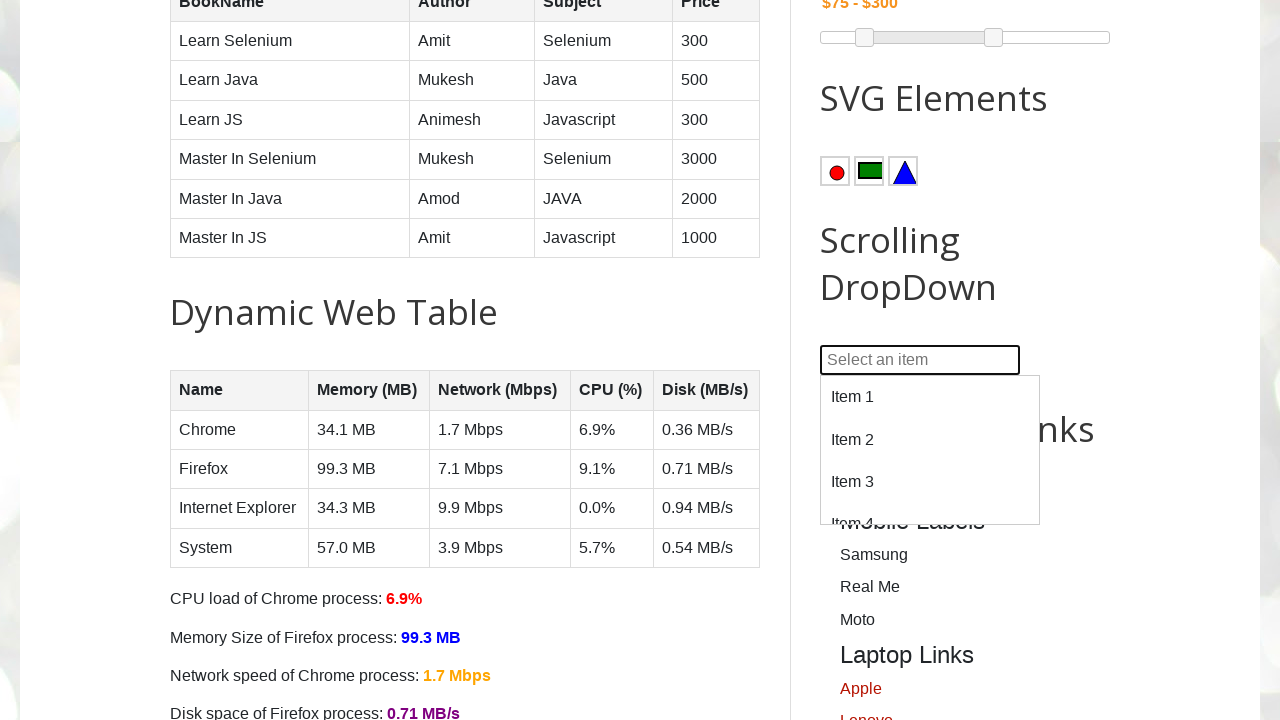

Accessed shadow DOM element, clicked input field, and entered 'selenium'
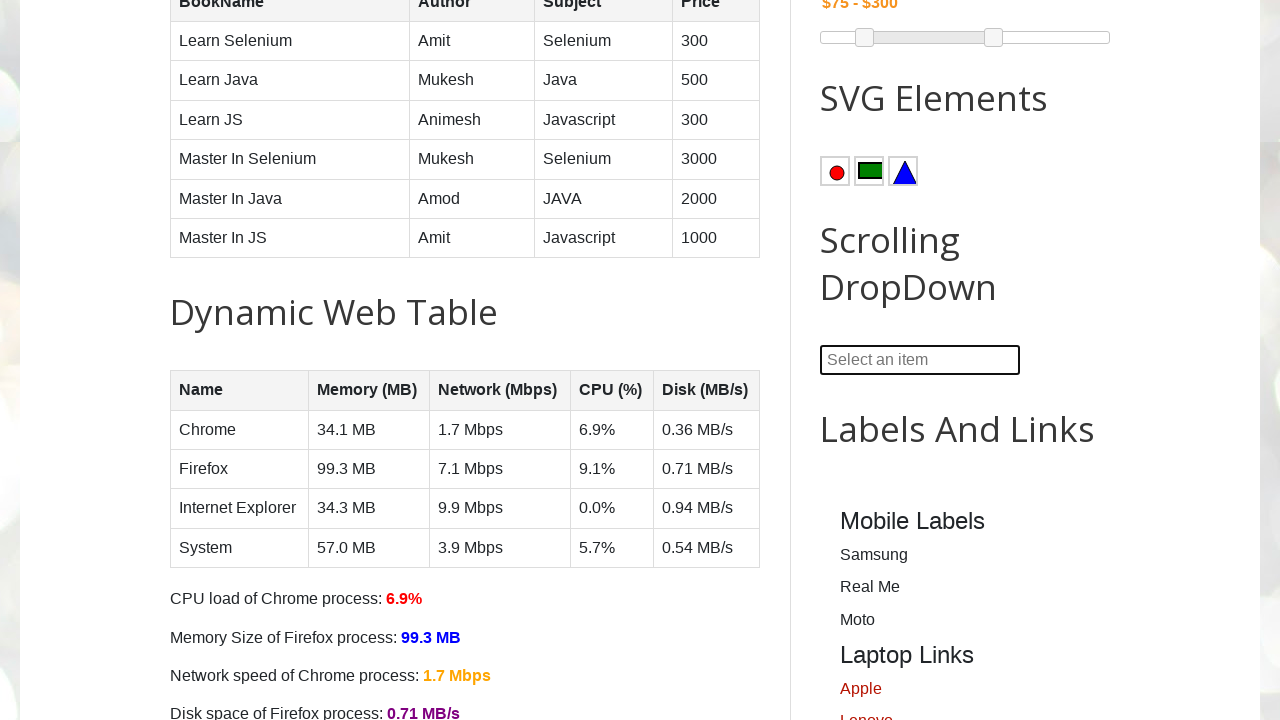

Clicked YouTube partial link at (693, 361) on text=Youtu
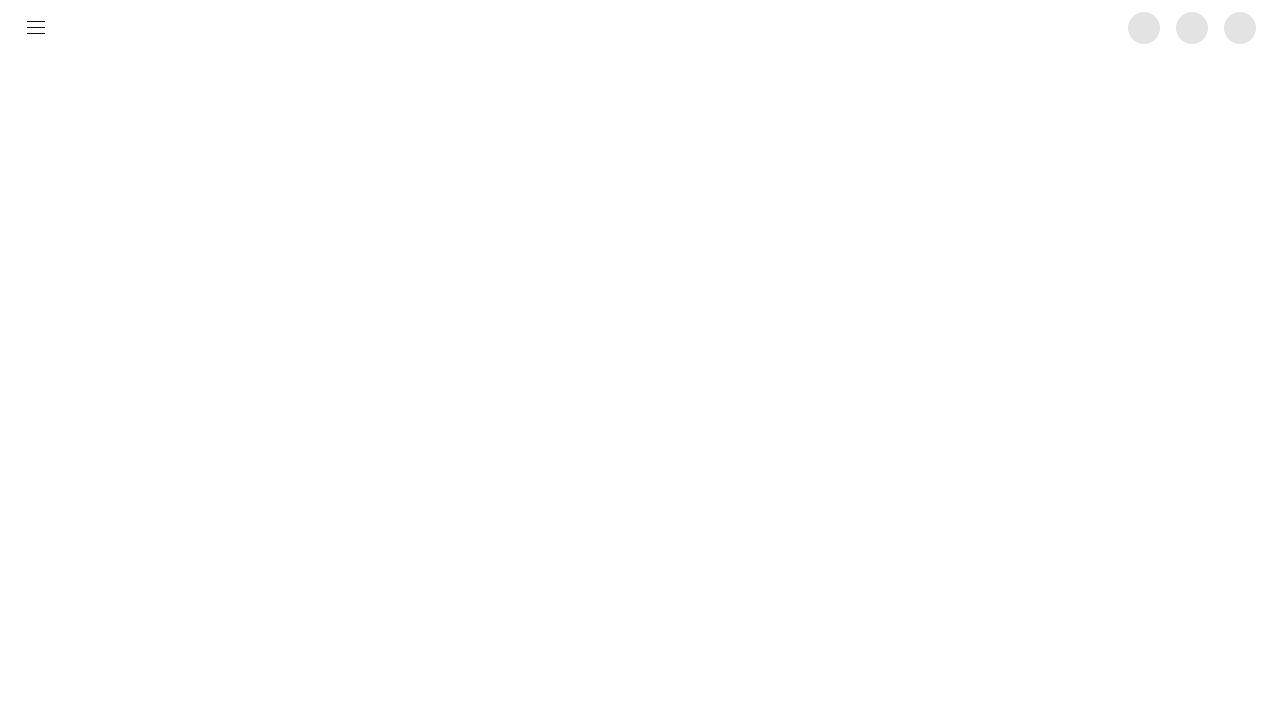

Navigated back to previous page
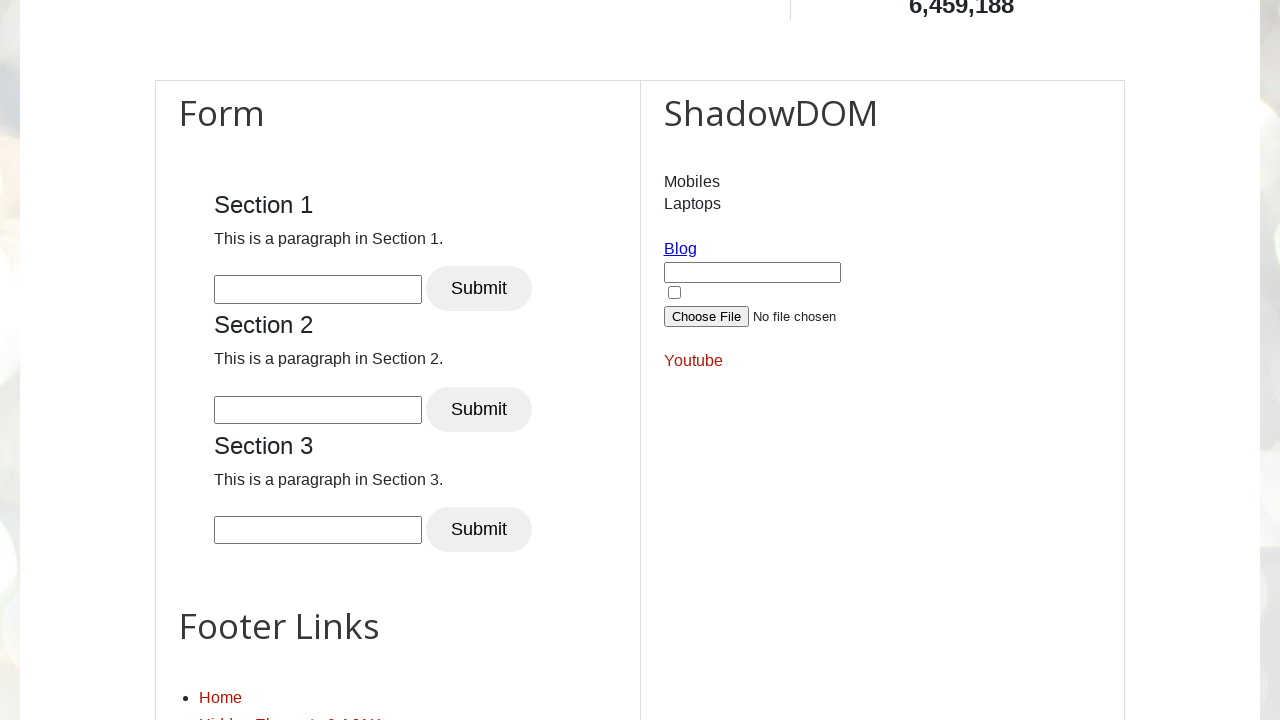

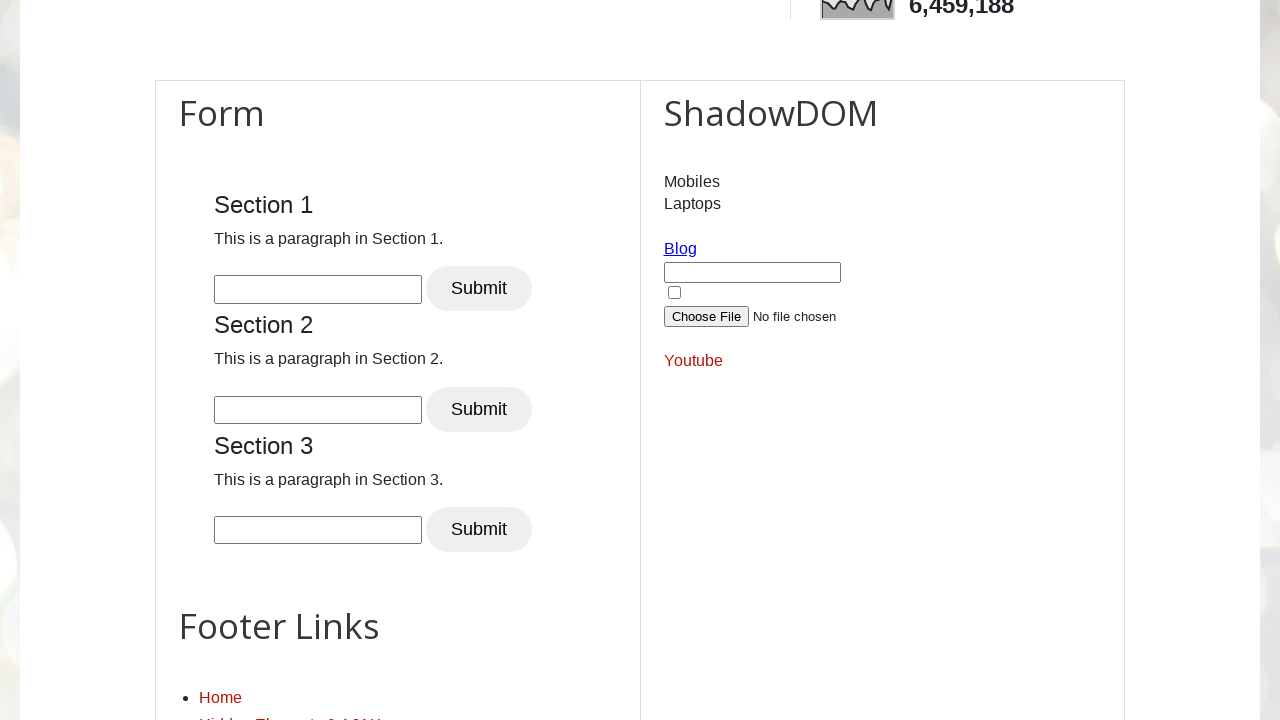